Navigates to the BVG disruption messages page and waits for the disruption list items to load

Starting URL: https://www.bvg.de/de/verbindungen/stoerungsmeldungen

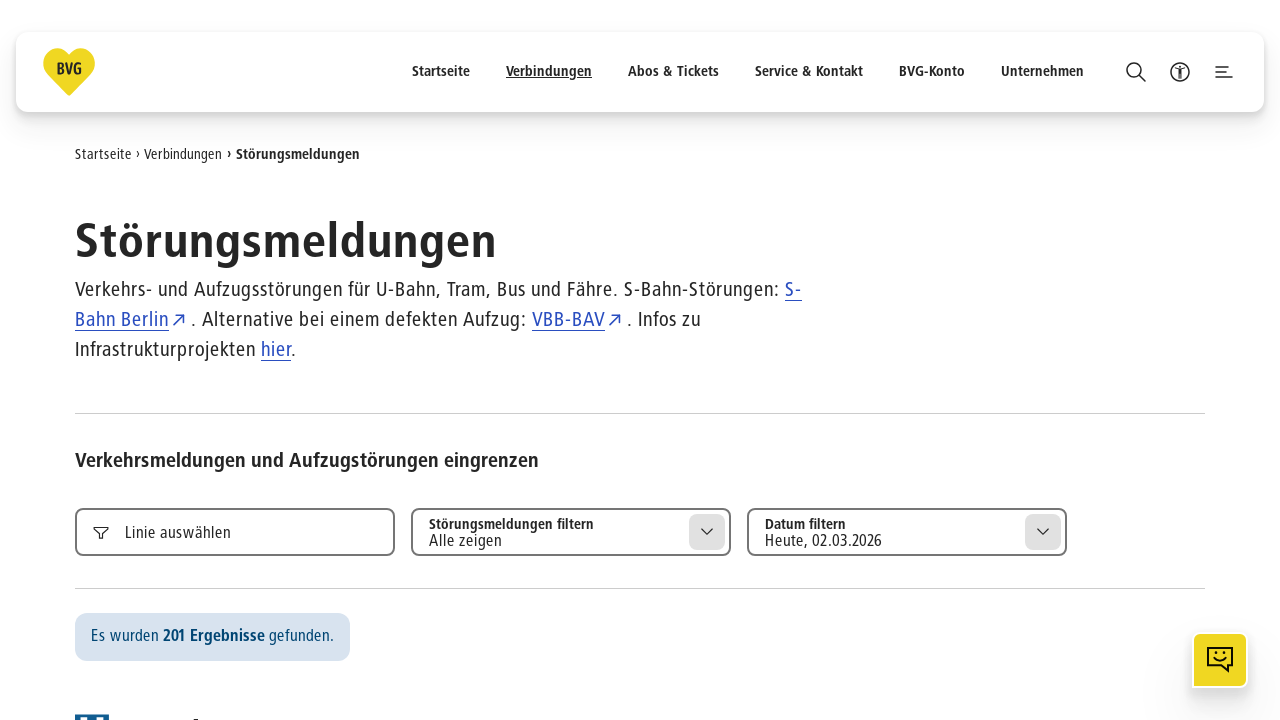

Navigated to BVG disruption messages page
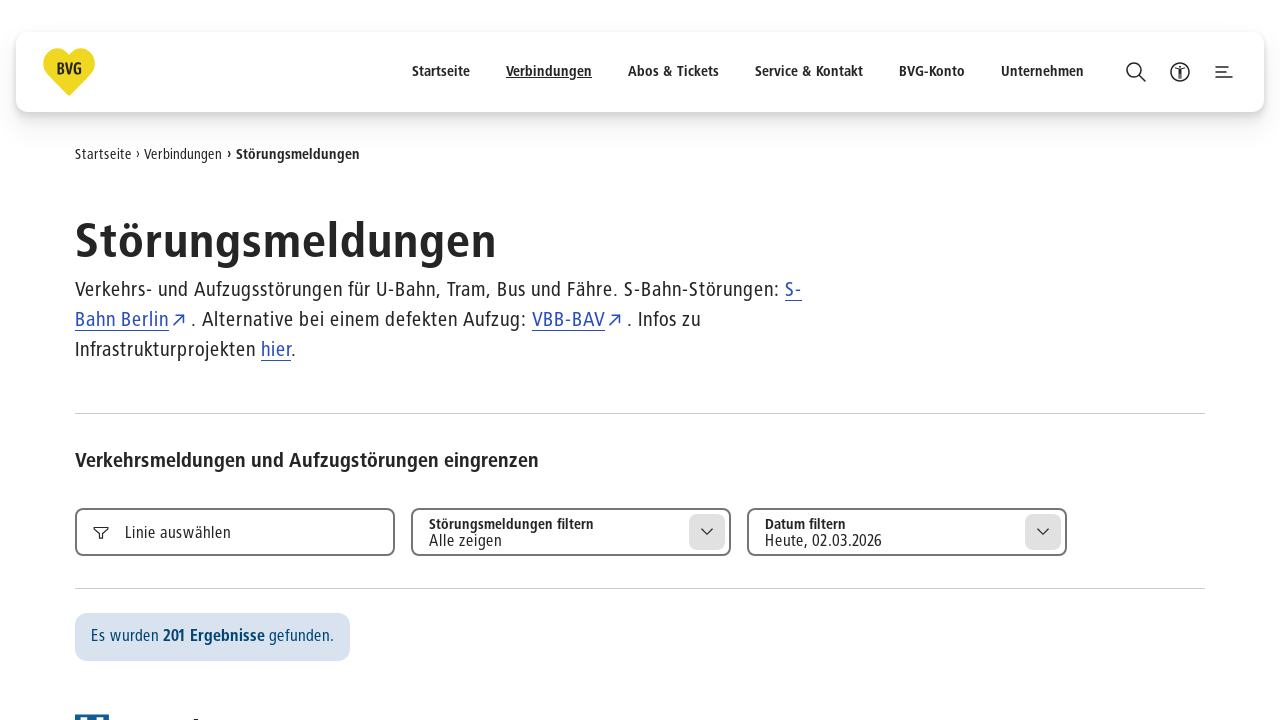

Disruption list items loaded successfully
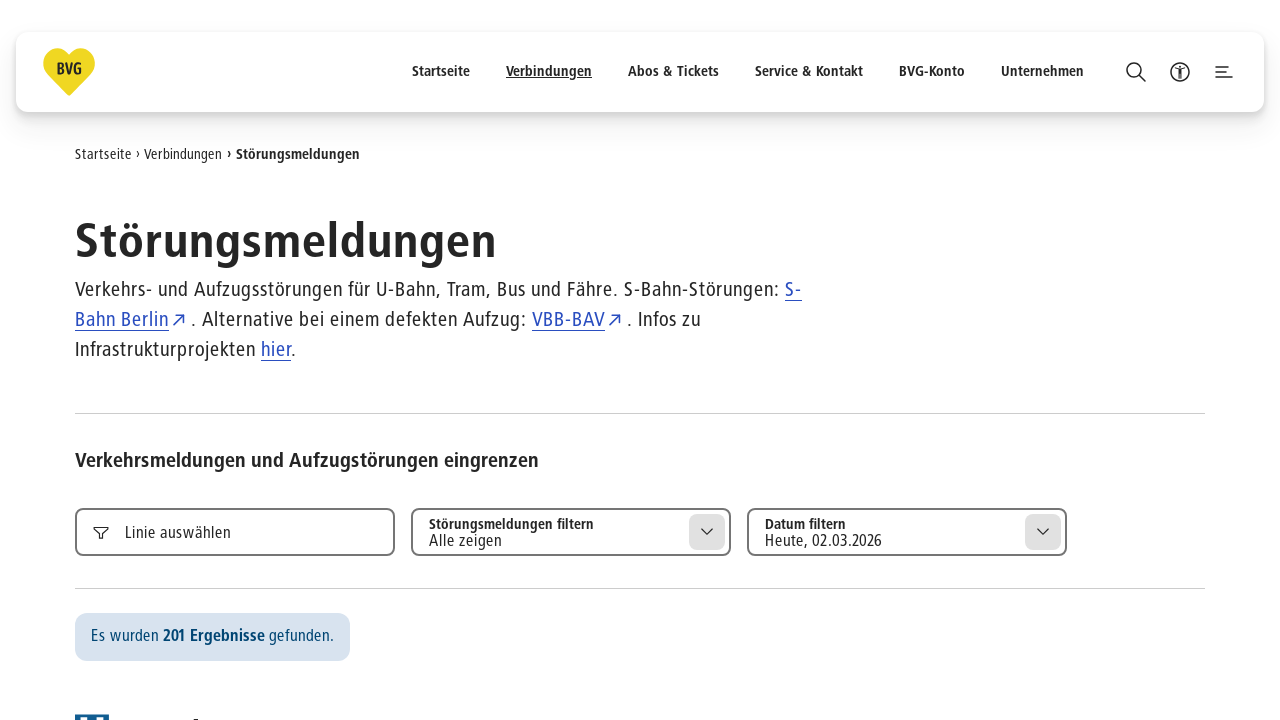

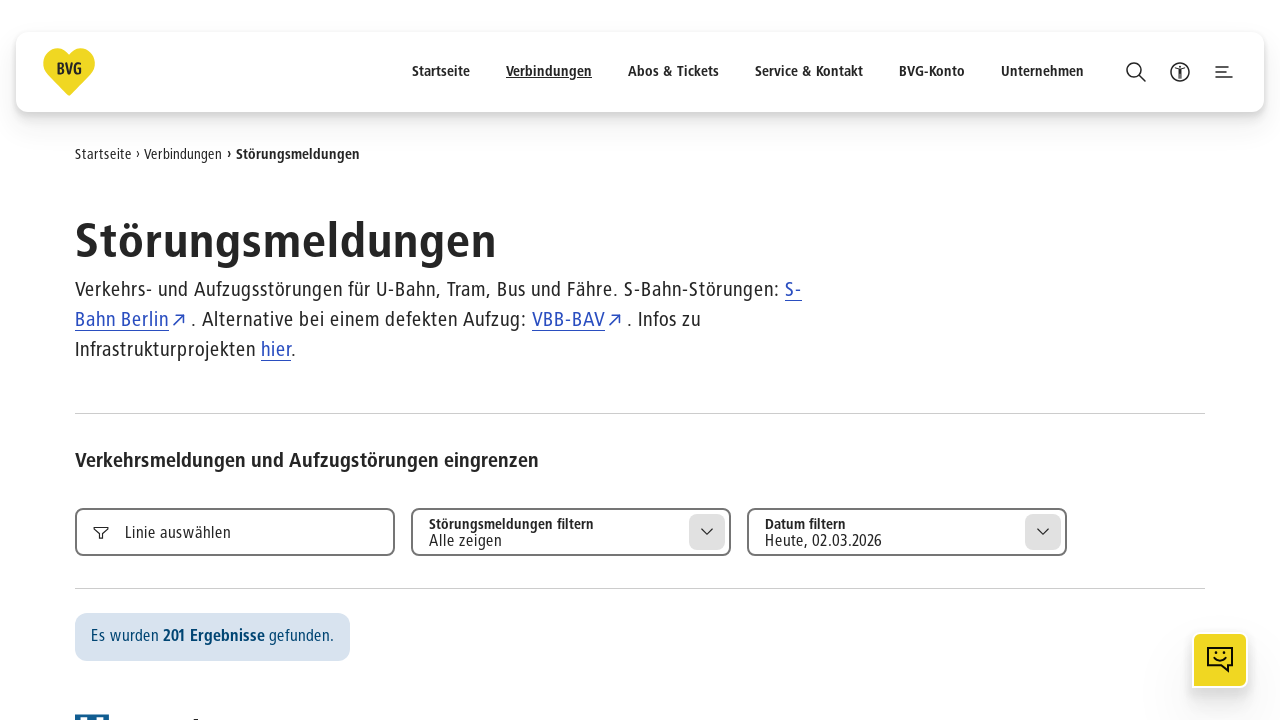